Tests a Selenium detector page by retrieving JavaScript tokens (sync and async) from the page, entering them into input fields, and clicking a test button to verify the automation is not detected.

Starting URL: https://hmaker.github.io/selenium-detector/

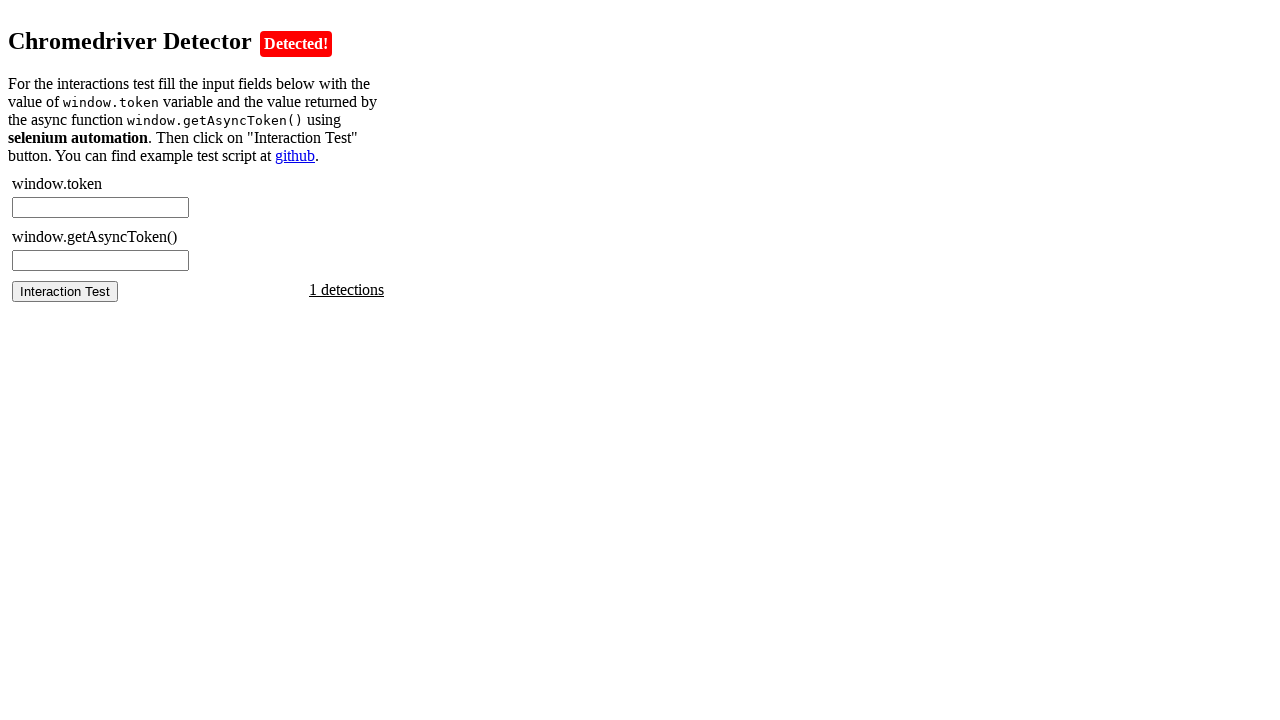

Retrieved synchronous token from JavaScript (window.token)
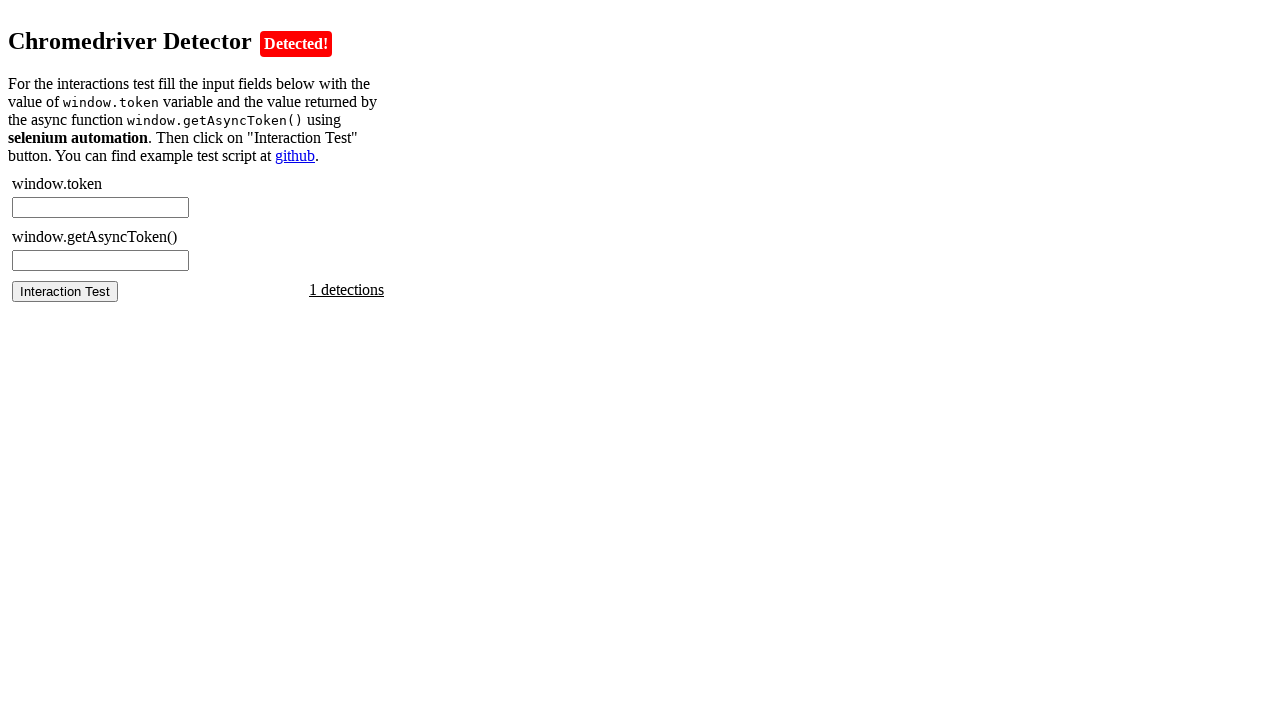

Entered synchronous token into #chromedriver-token field on #chromedriver-token
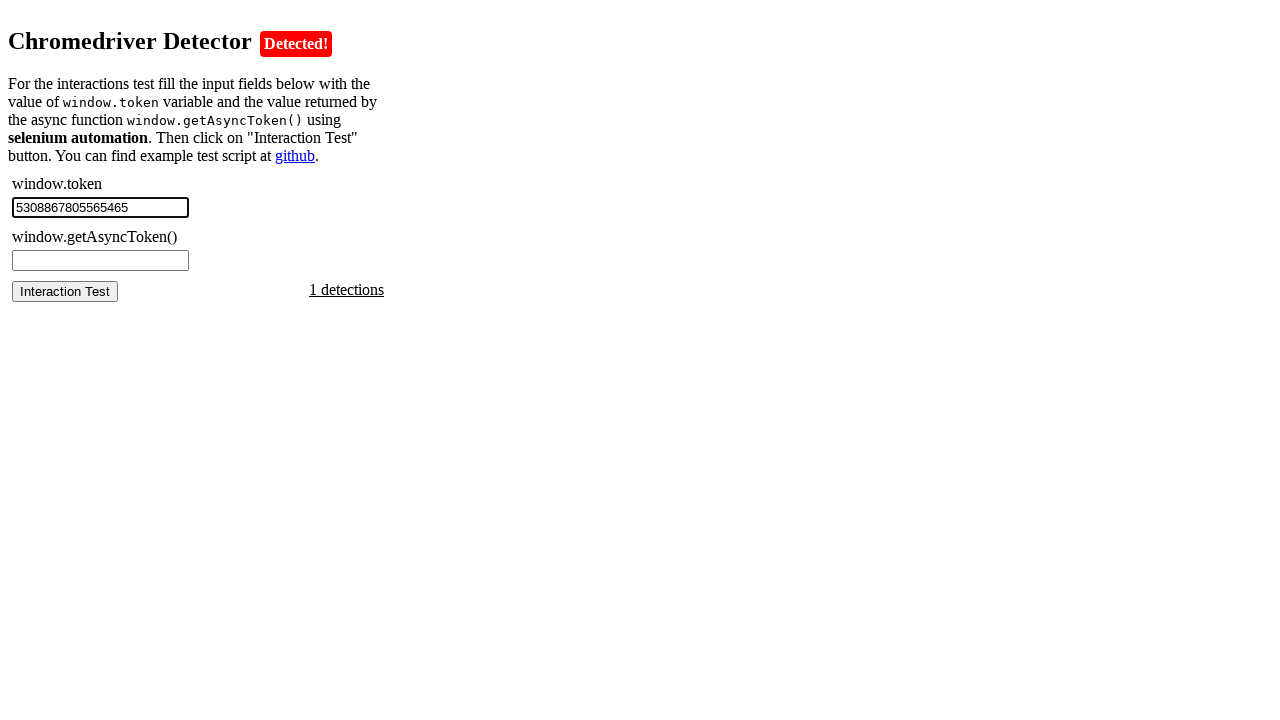

Retrieved asynchronous token from JavaScript (window.getAsyncToken())
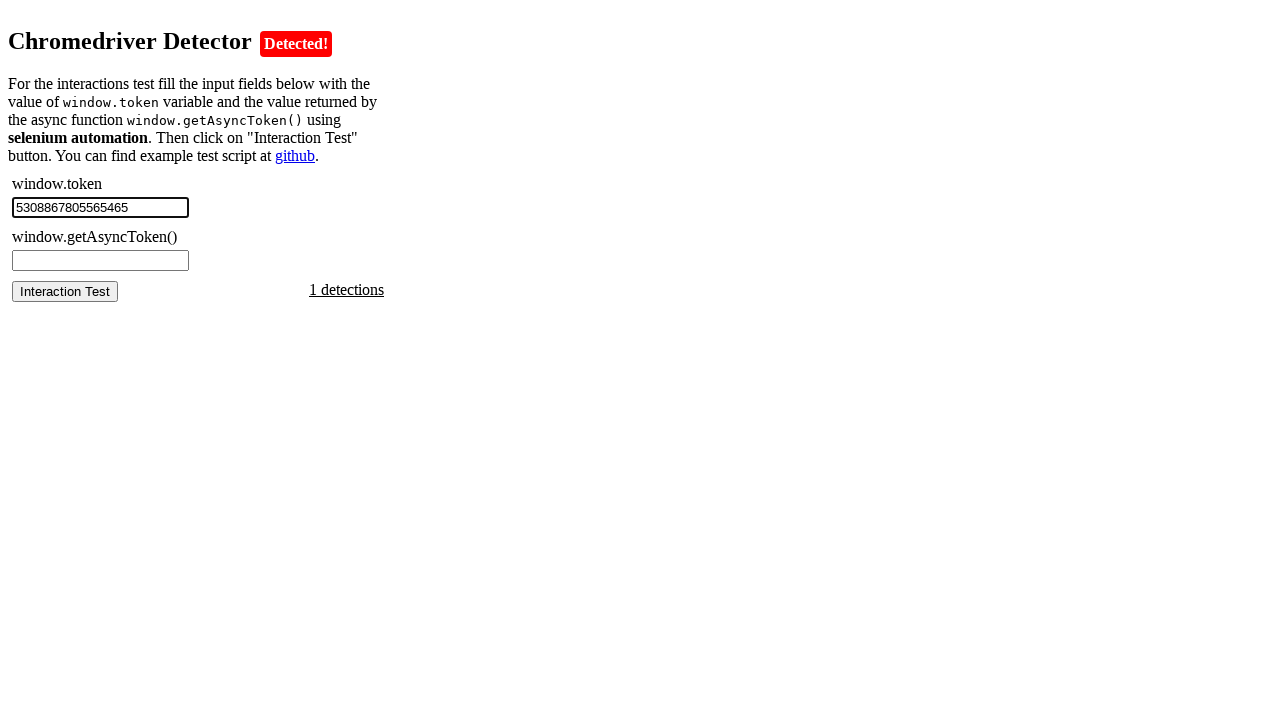

Entered asynchronous token into #chromedriver-asynctoken field on #chromedriver-asynctoken
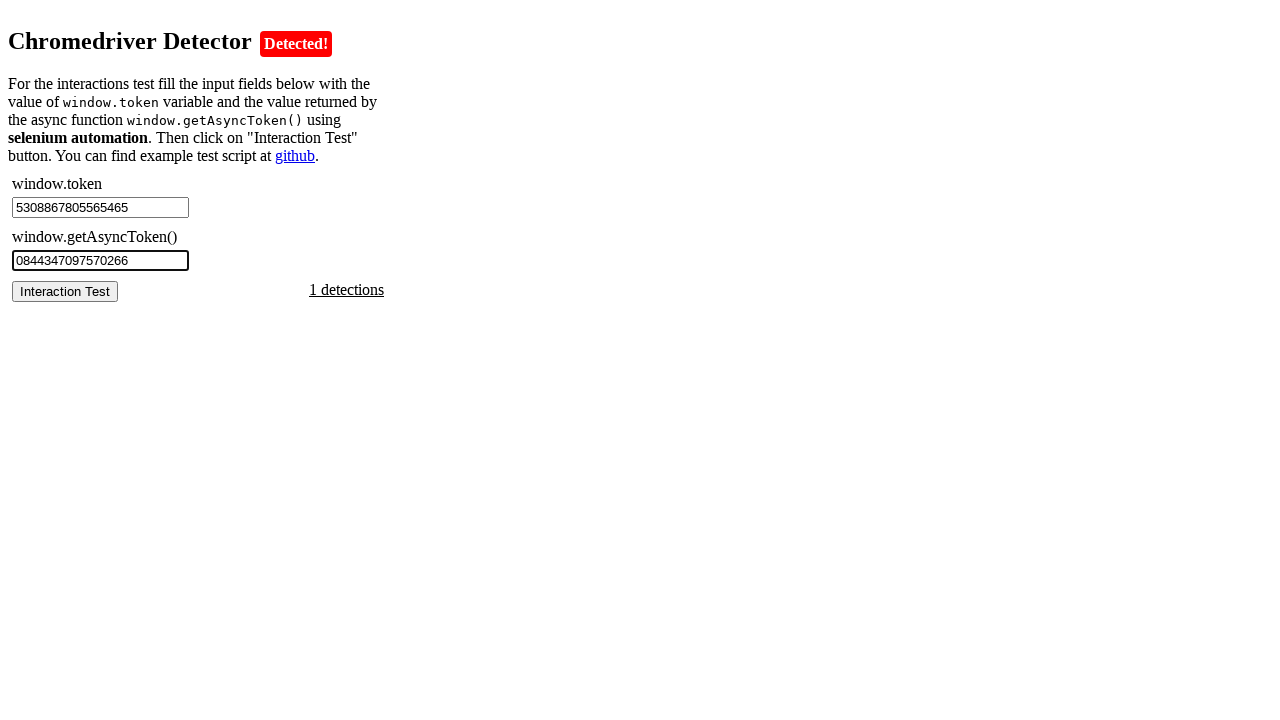

Clicked the #chromedriver-test button to verify automation detection at (65, 291) on #chromedriver-test
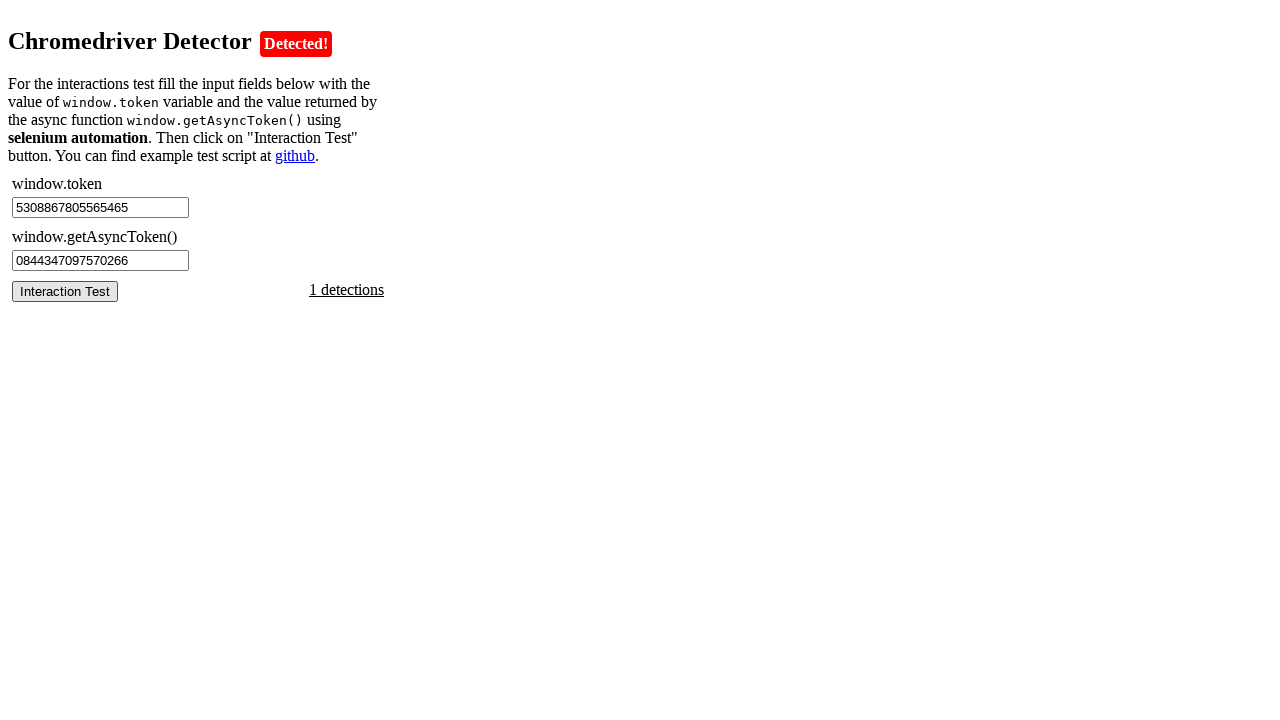

Waited 1000ms for test results to process
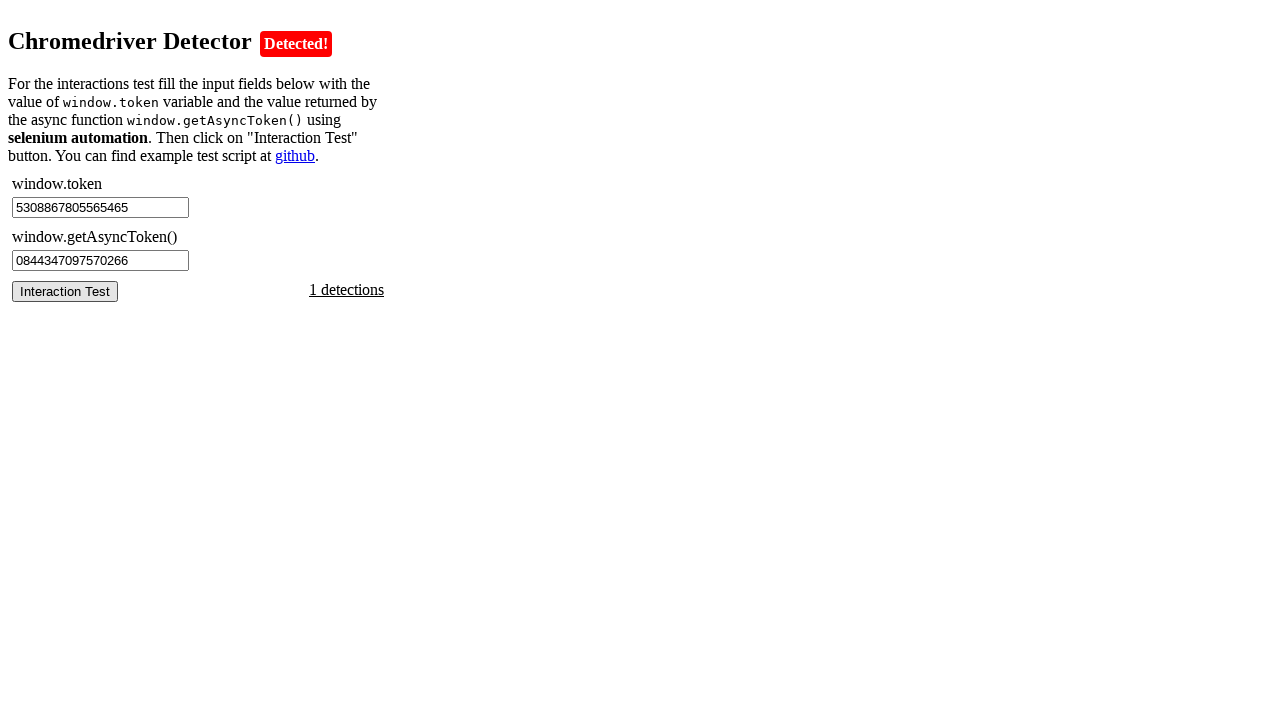

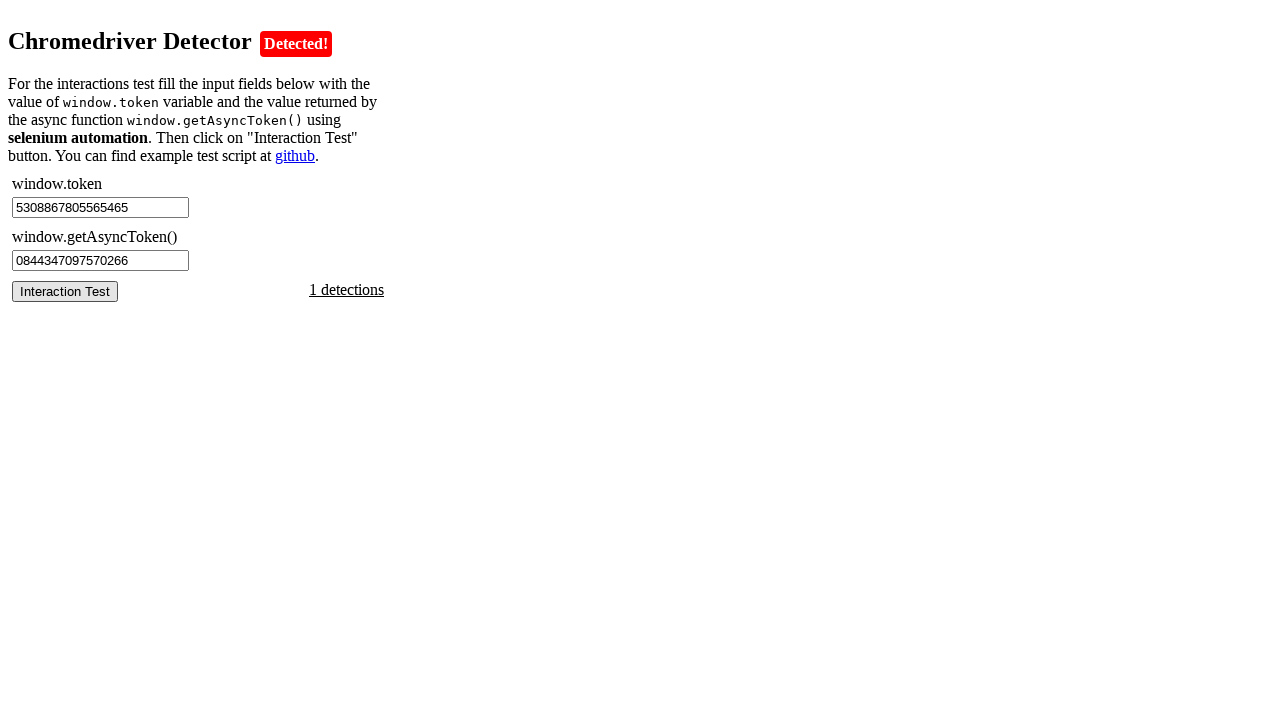